Tests pagination functionality on a product offers page by navigating through pages to find a specific item (Cheese) and verifying the table content loads correctly.

Starting URL: https://rahulshettyacademy.com/seleniumPractise/#/offers

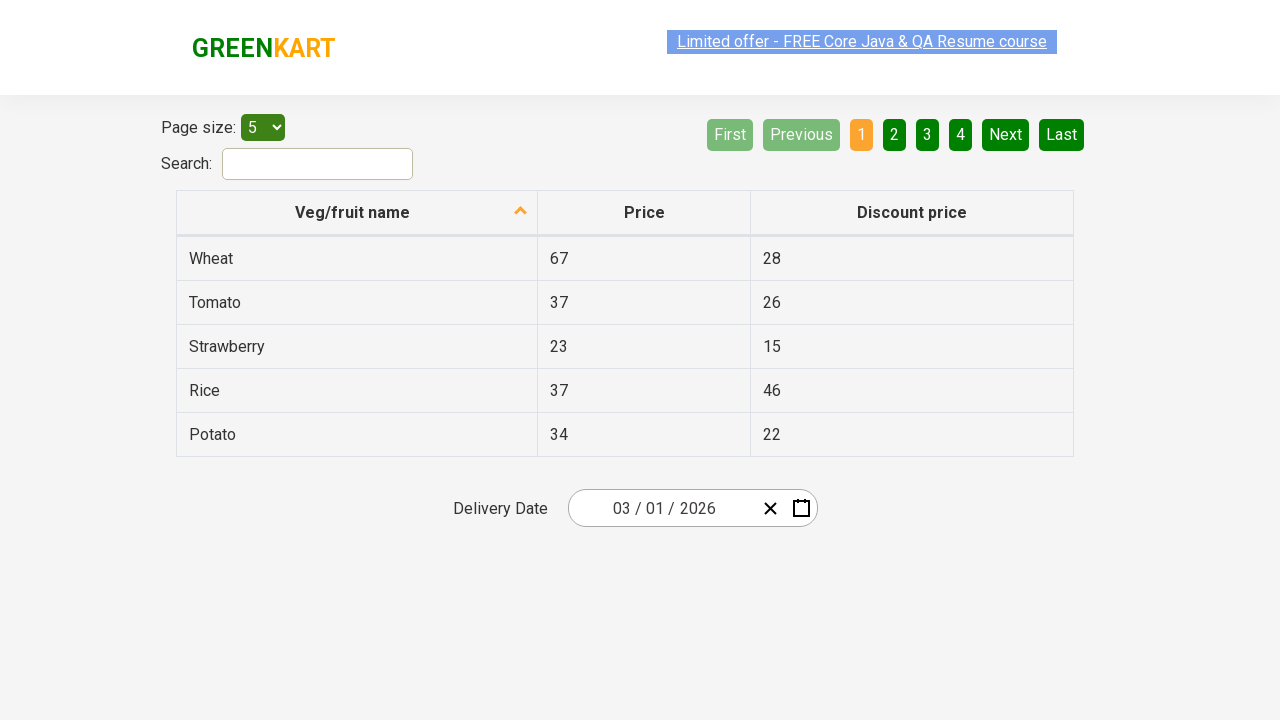

Waited for product table to load
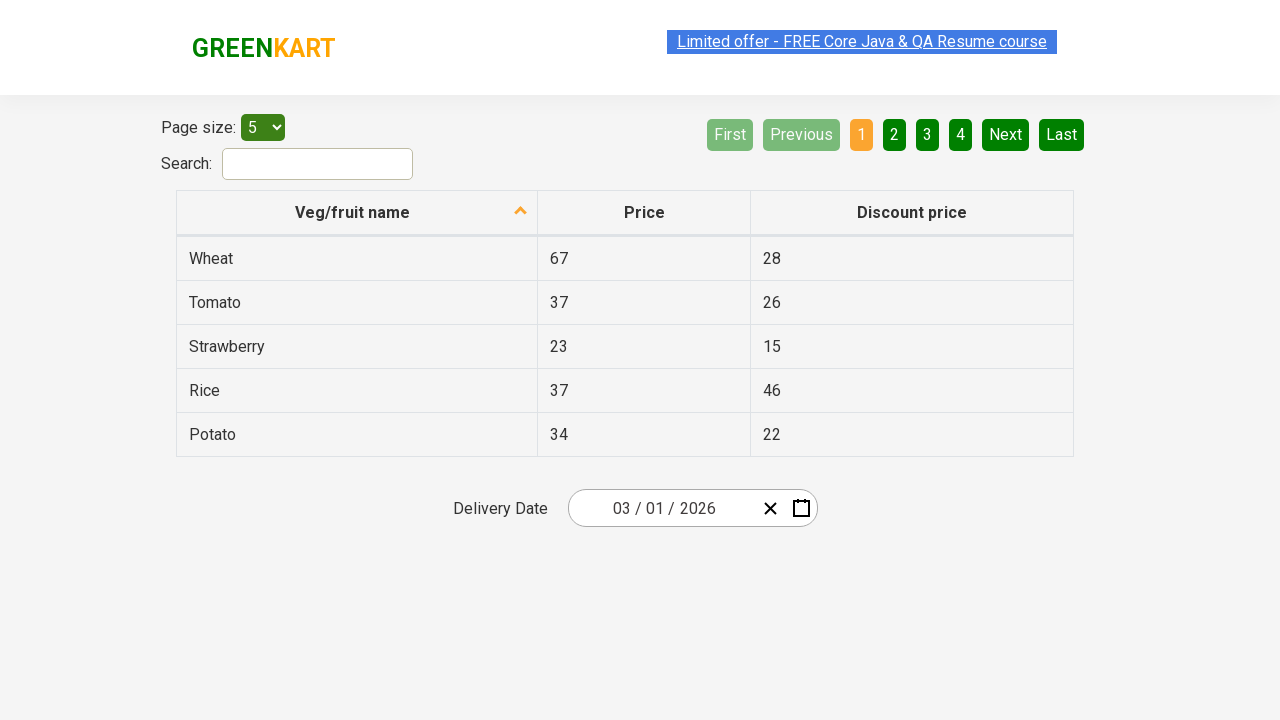

Clicked Next button to navigate to next page at (1006, 134) on xpath=//a[@aria-label='Next']
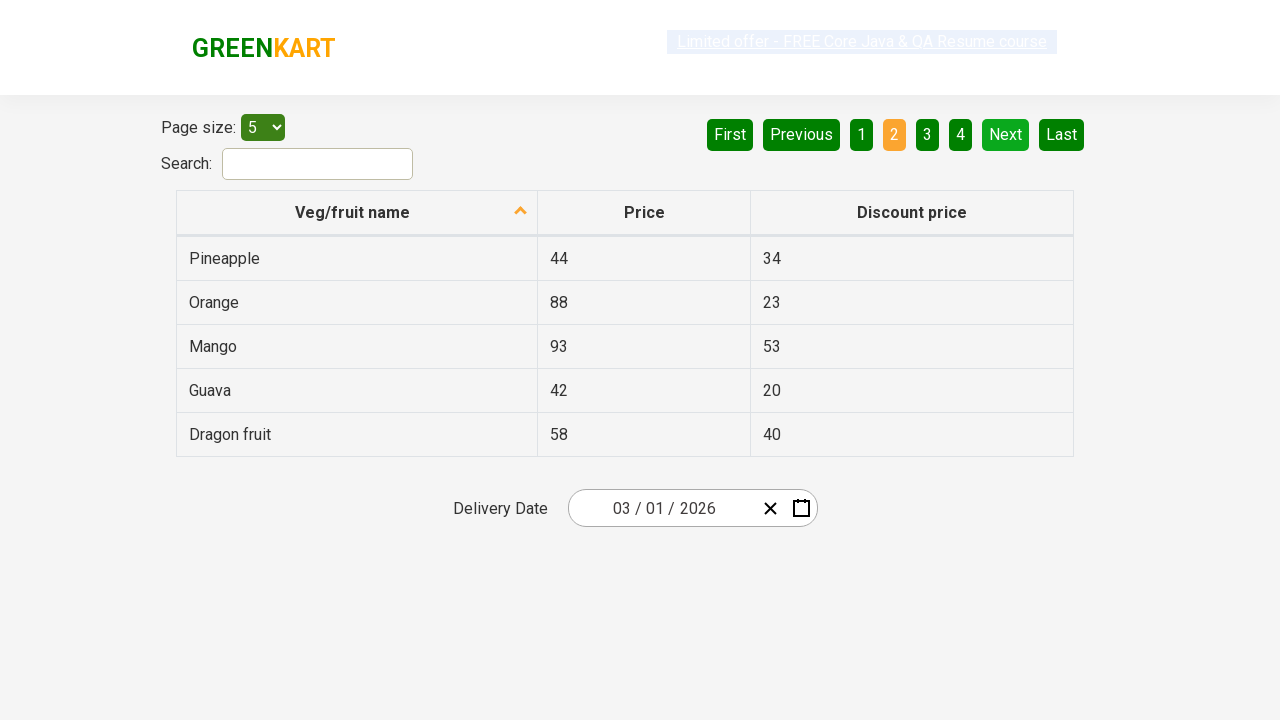

Waited for table content to update after pagination
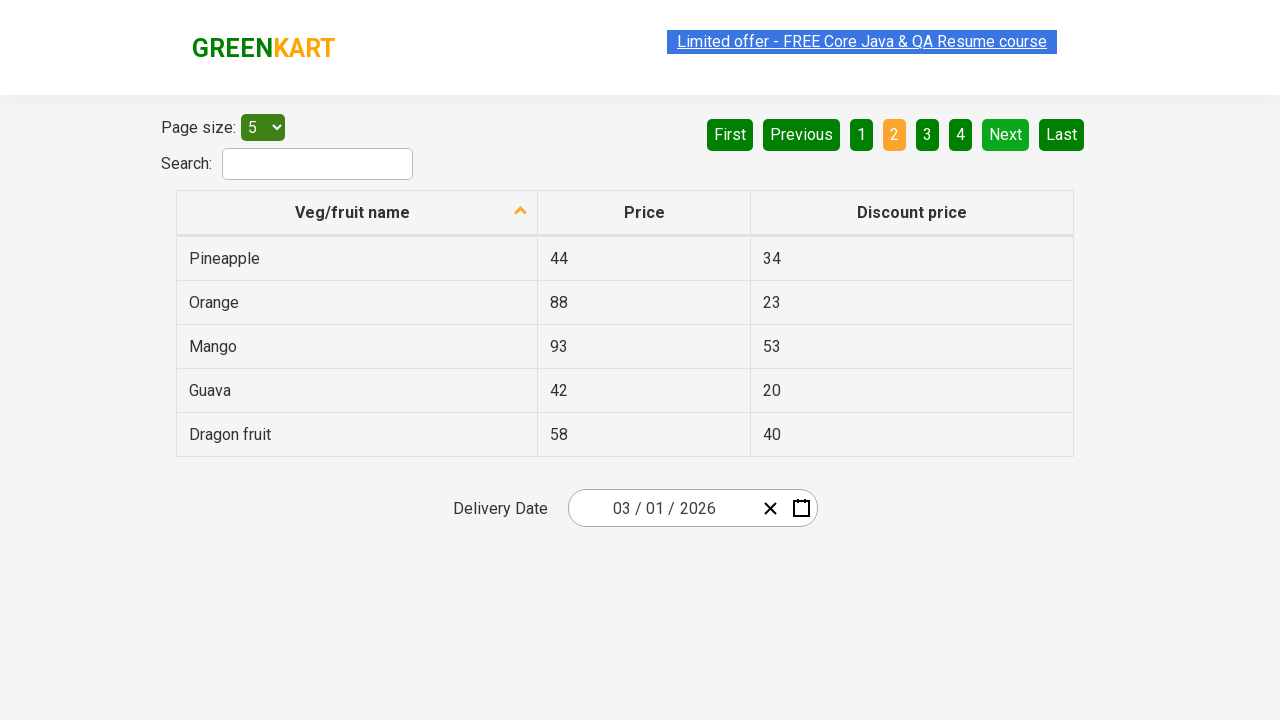

Clicked Next button to navigate to next page at (1006, 134) on xpath=//a[@aria-label='Next']
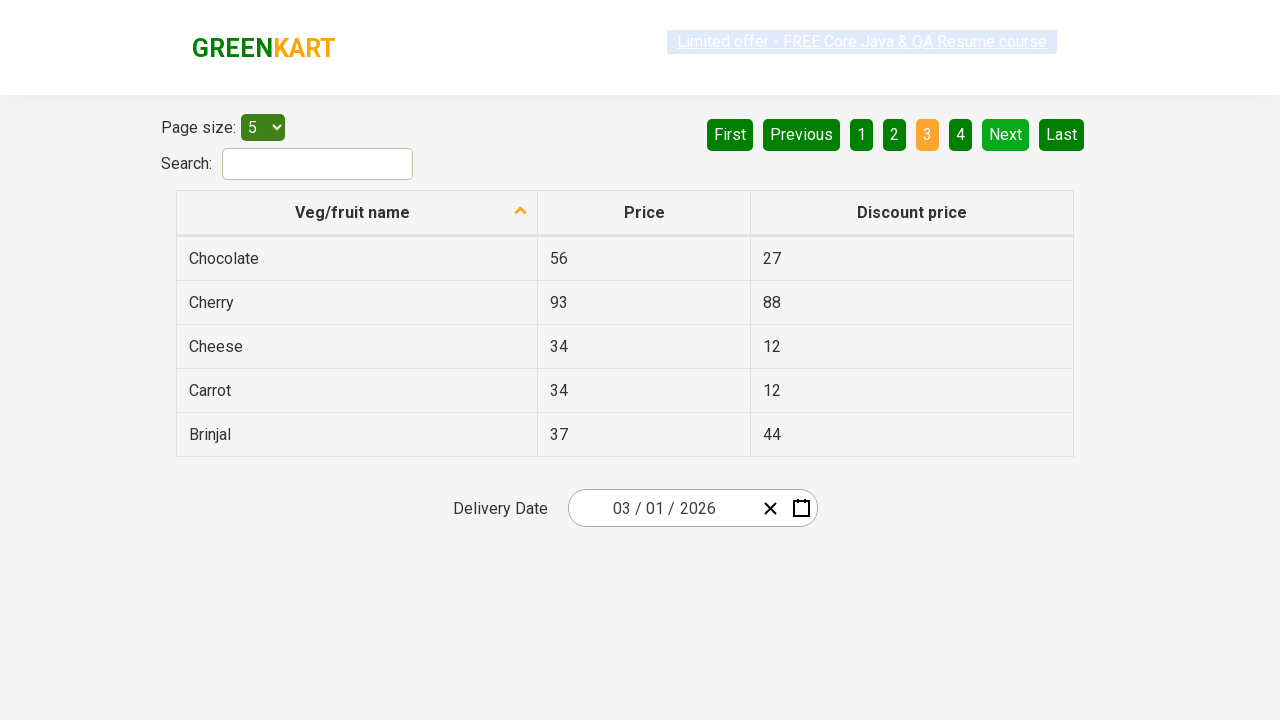

Waited for table content to update after pagination
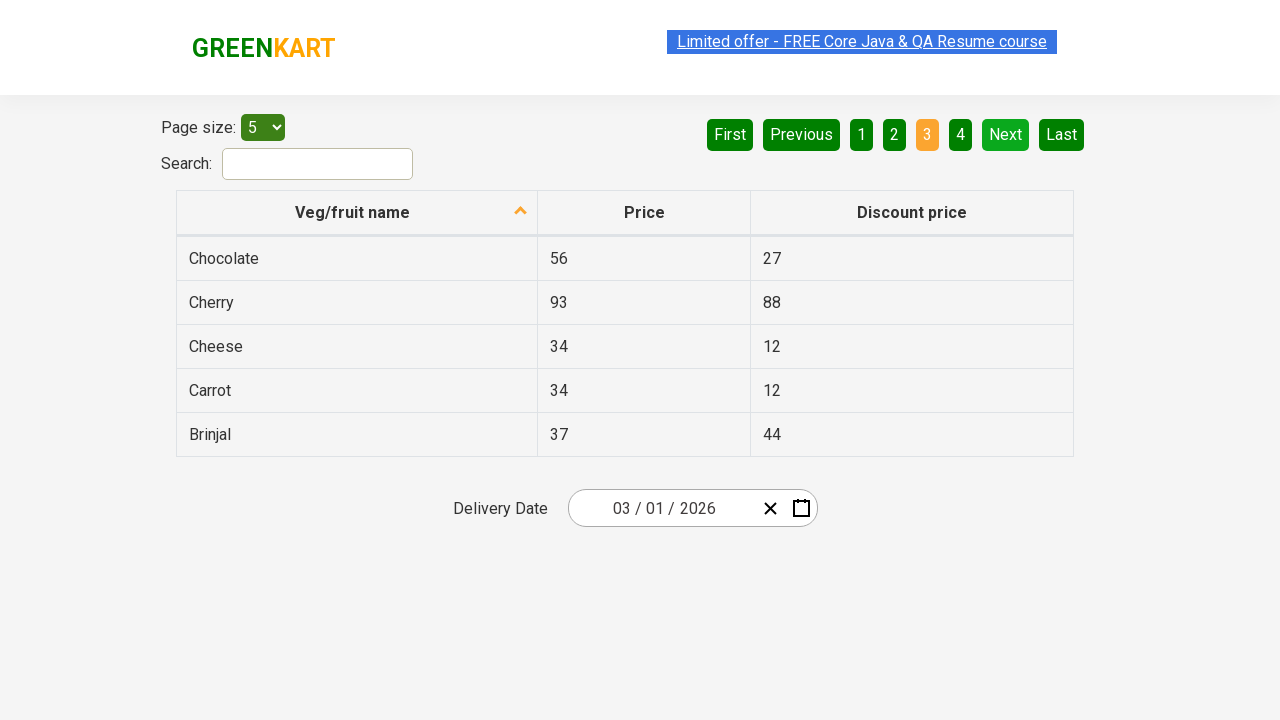

Found 'Cheese' in product table and clicked on it at (357, 346) on xpath=//tr/td[1] >> nth=2
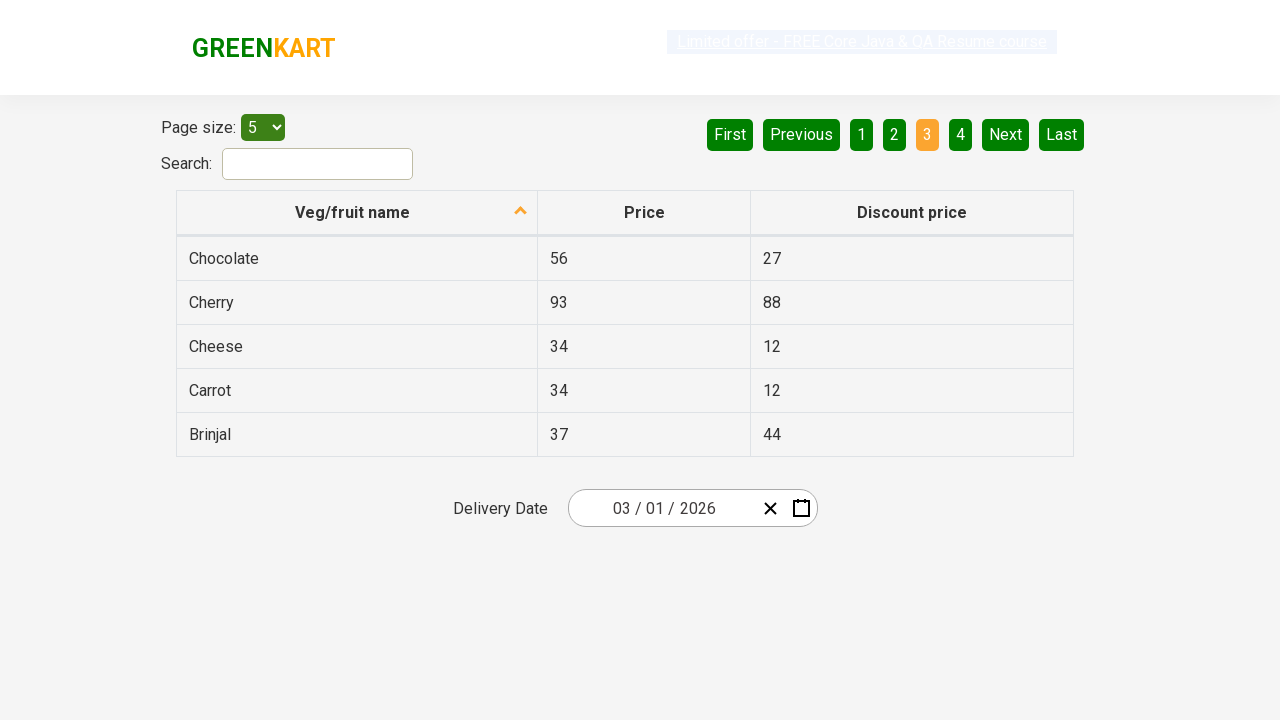

Verified product table is still loaded on offers page
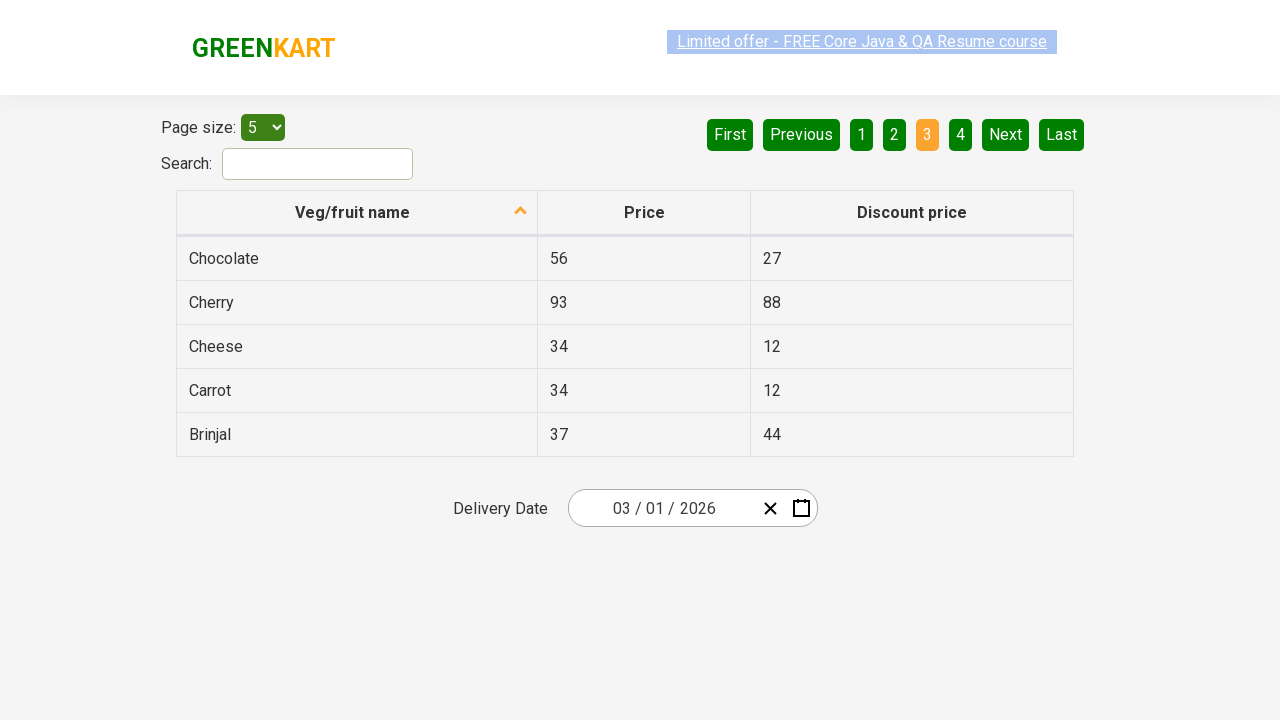

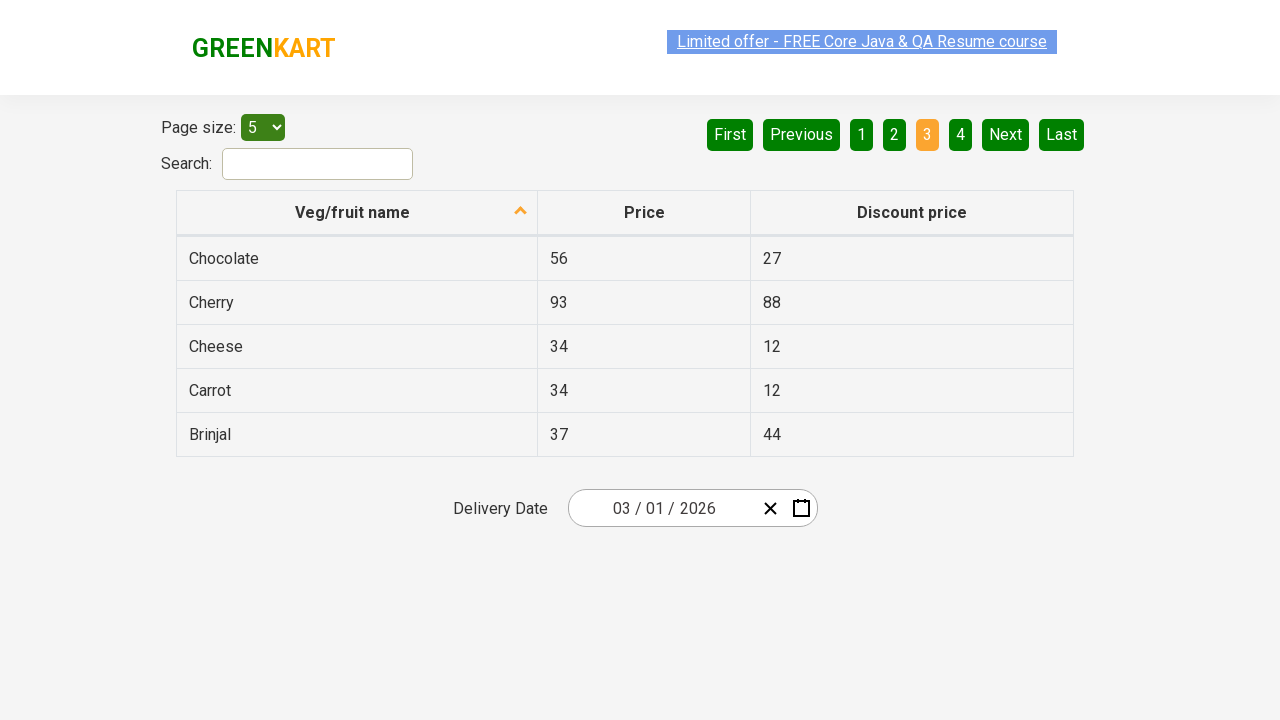